Navigates to an e-commerce site, clicks on Sign In, then clicks on Create Account option, and navigates back to the home page

Starting URL: https://prod-kurs.coderslab.pl/index.php

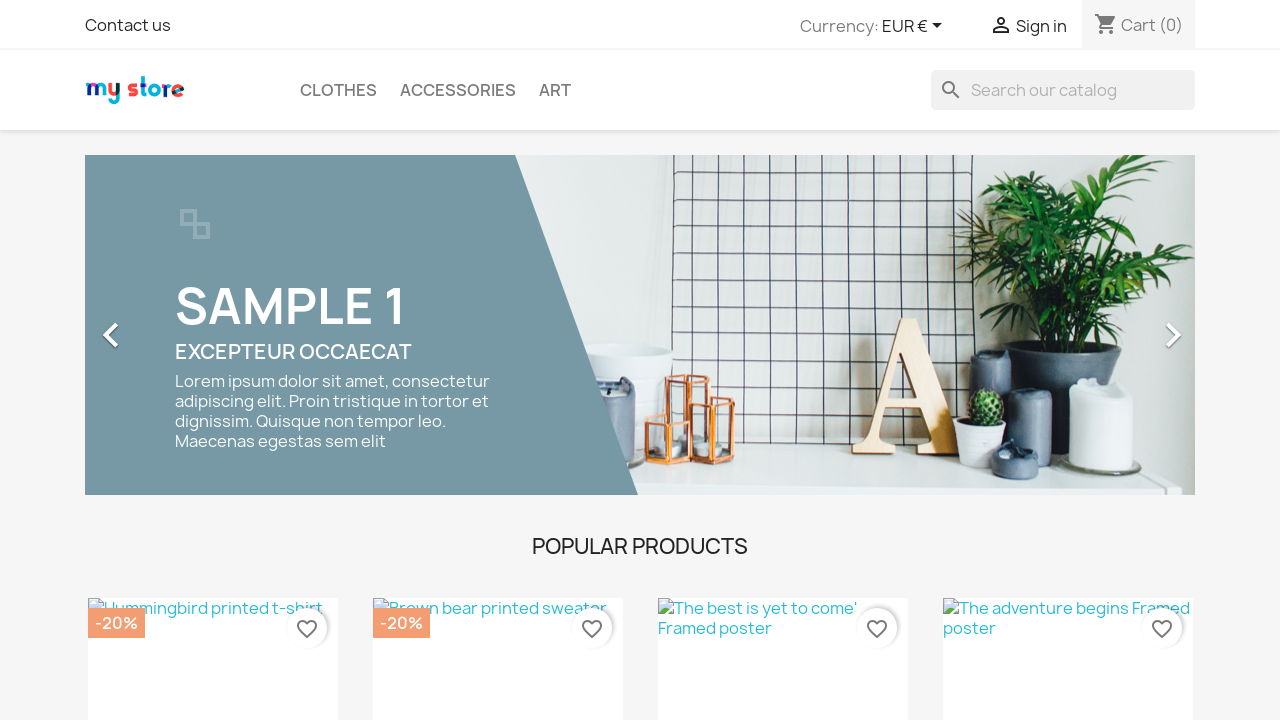

Clicked on Sign In link at (1041, 26) on span.hidden-sm-down
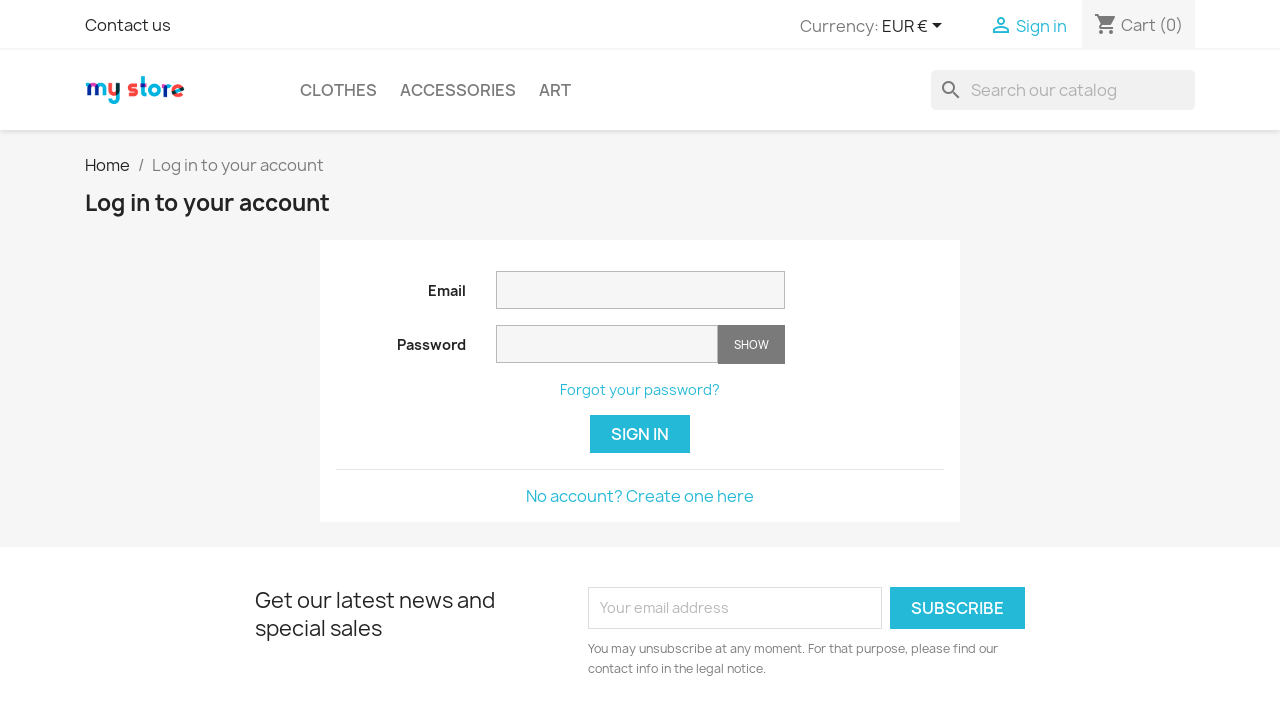

Clicked on Create Account option at (640, 496) on div.no-account
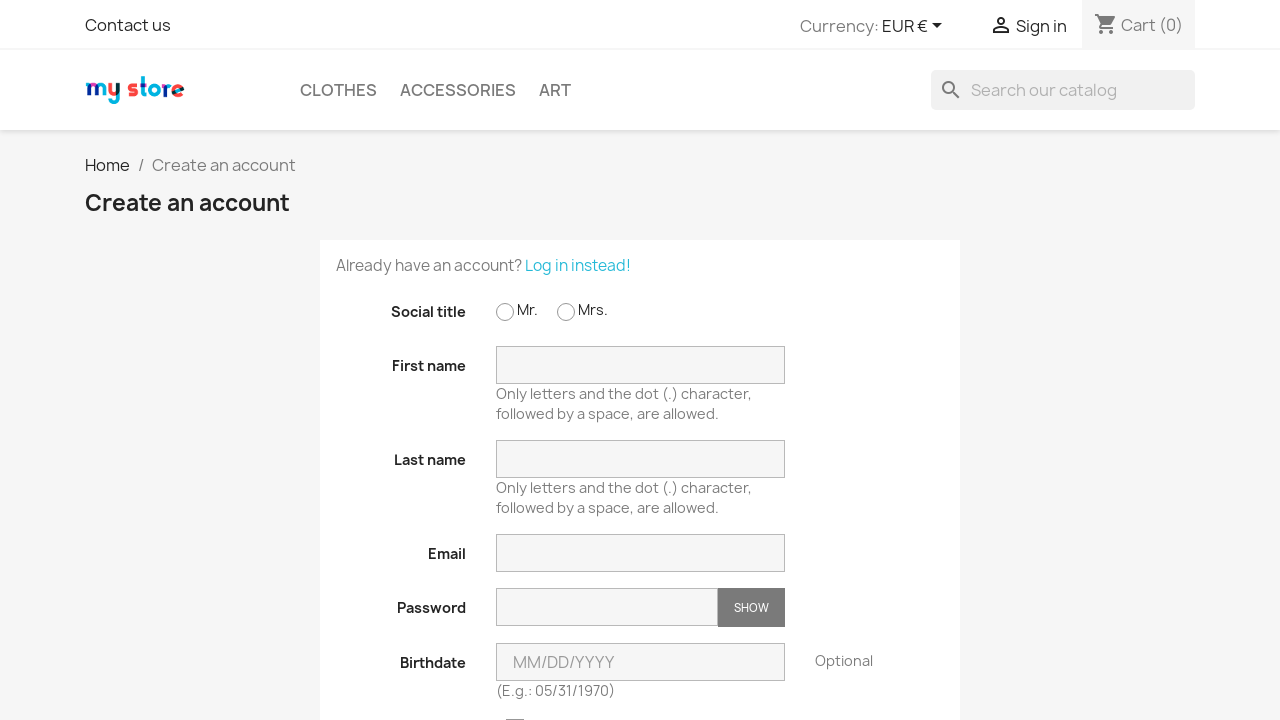

Navigated back to home page
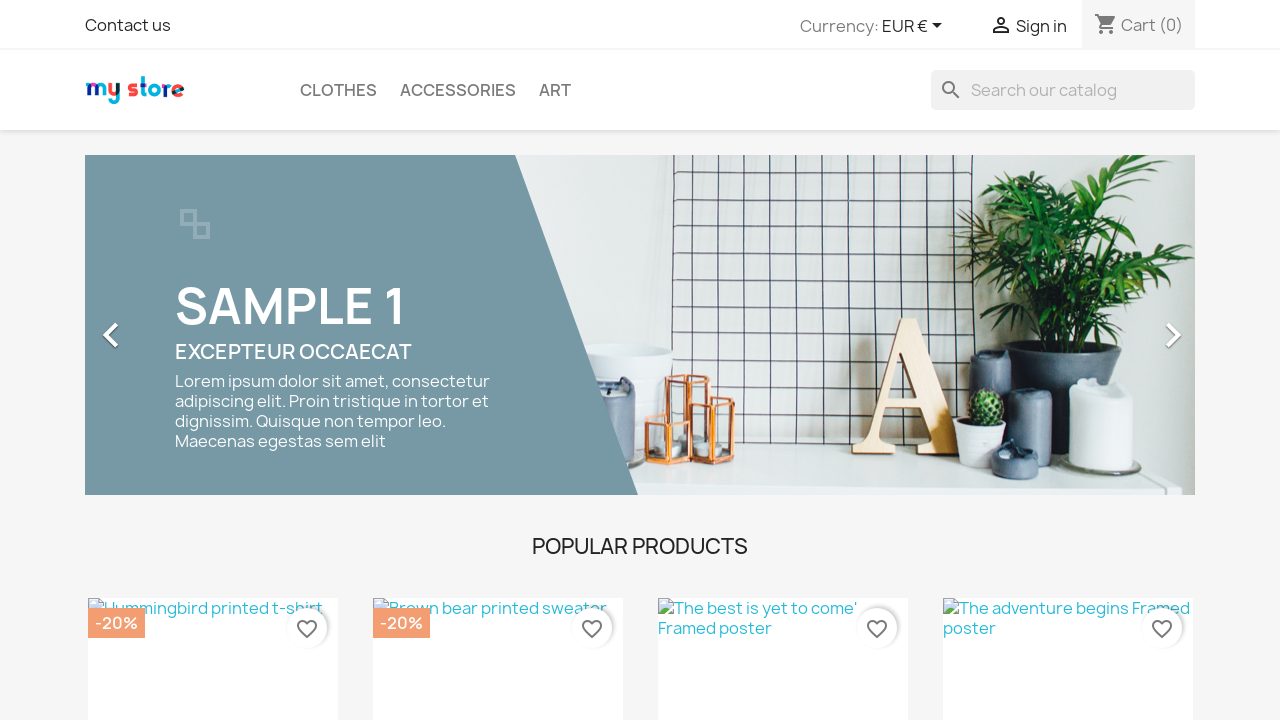

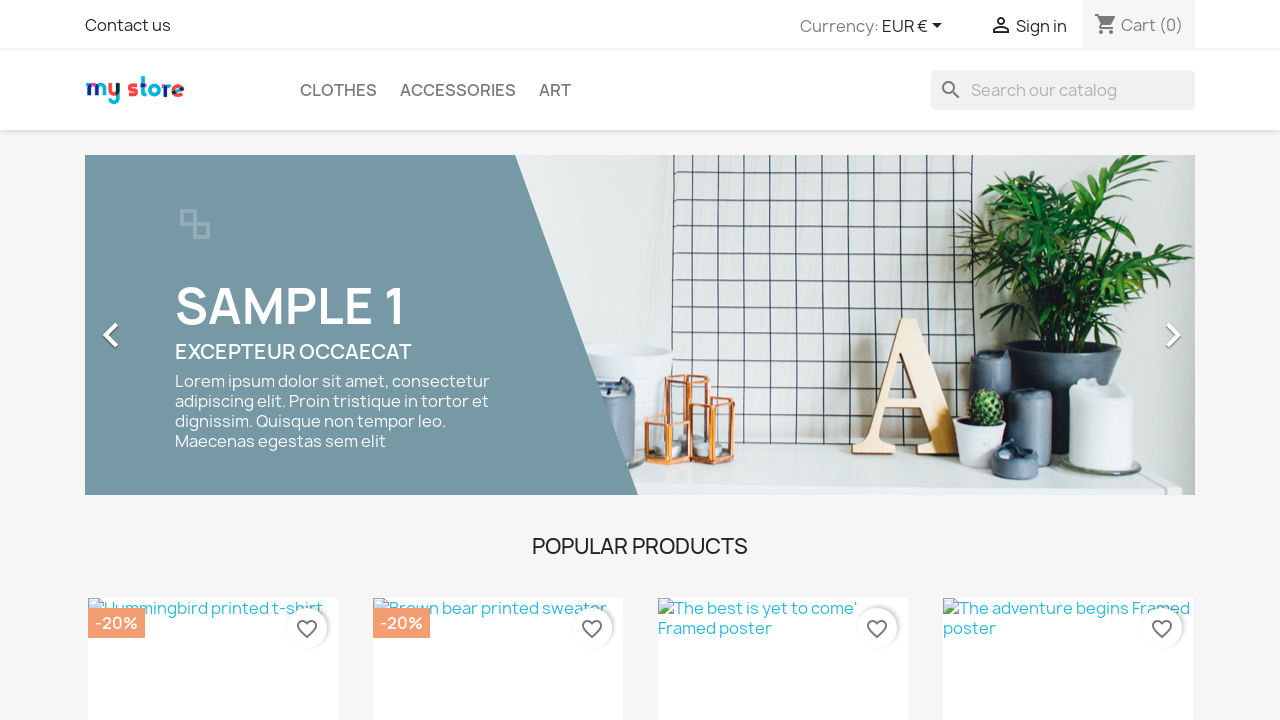